Tests dropdown and checkbox functionality on a travel booking form, including selecting senior citizen discount checkbox and updating passenger count

Starting URL: https://rahulshettyacademy.com/dropdownsPractise/

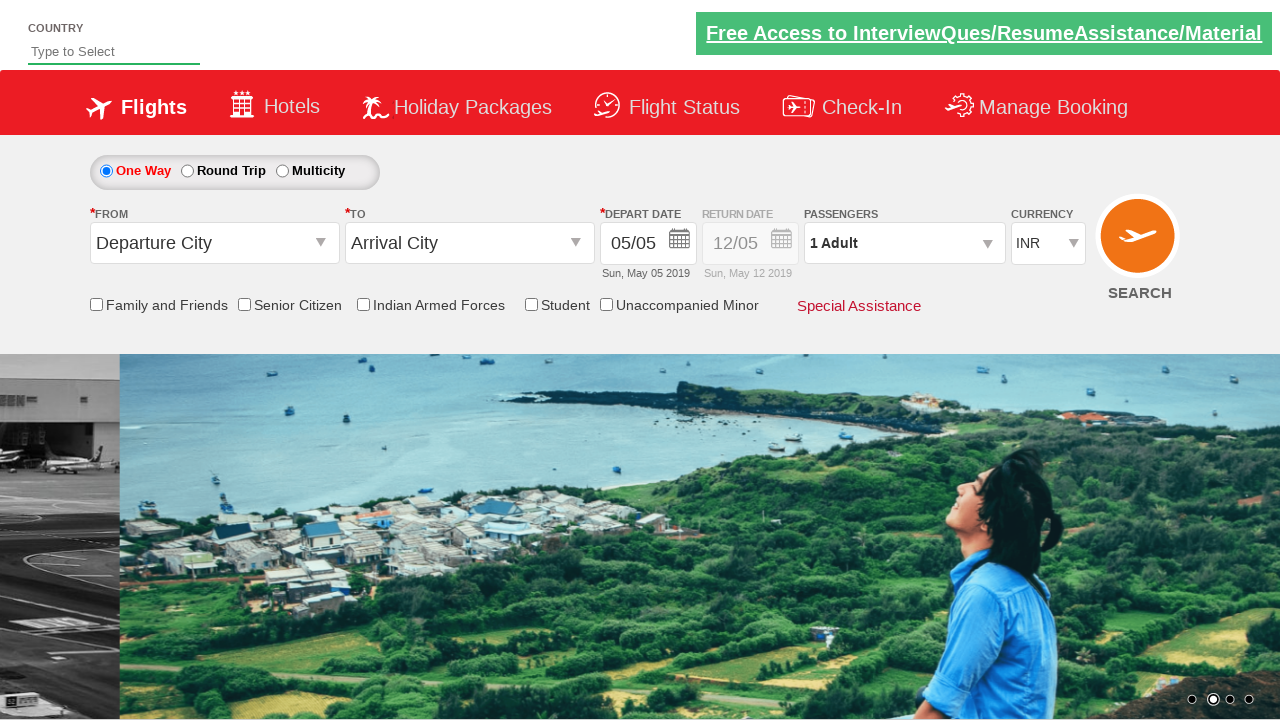

Verified senior citizen discount checkbox is not initially selected
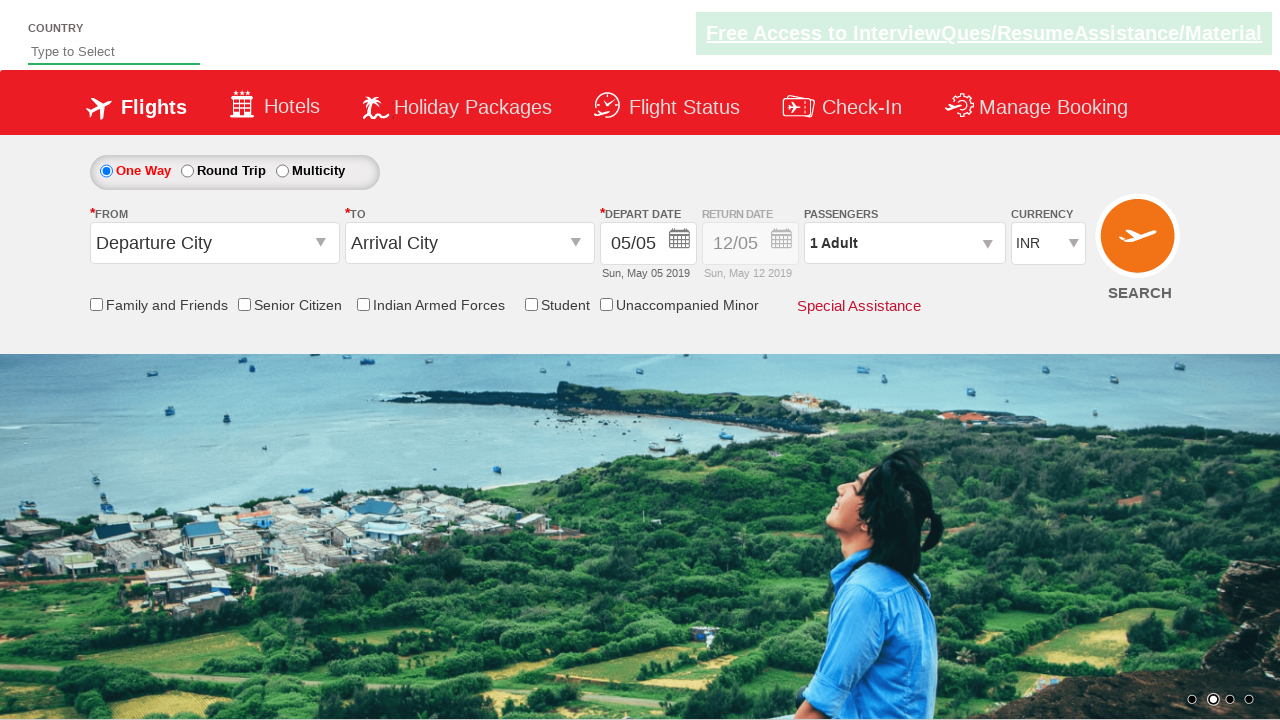

Clicked senior citizen discount checkbox at (244, 304) on input[id*='SeniorCitizenDiscount']
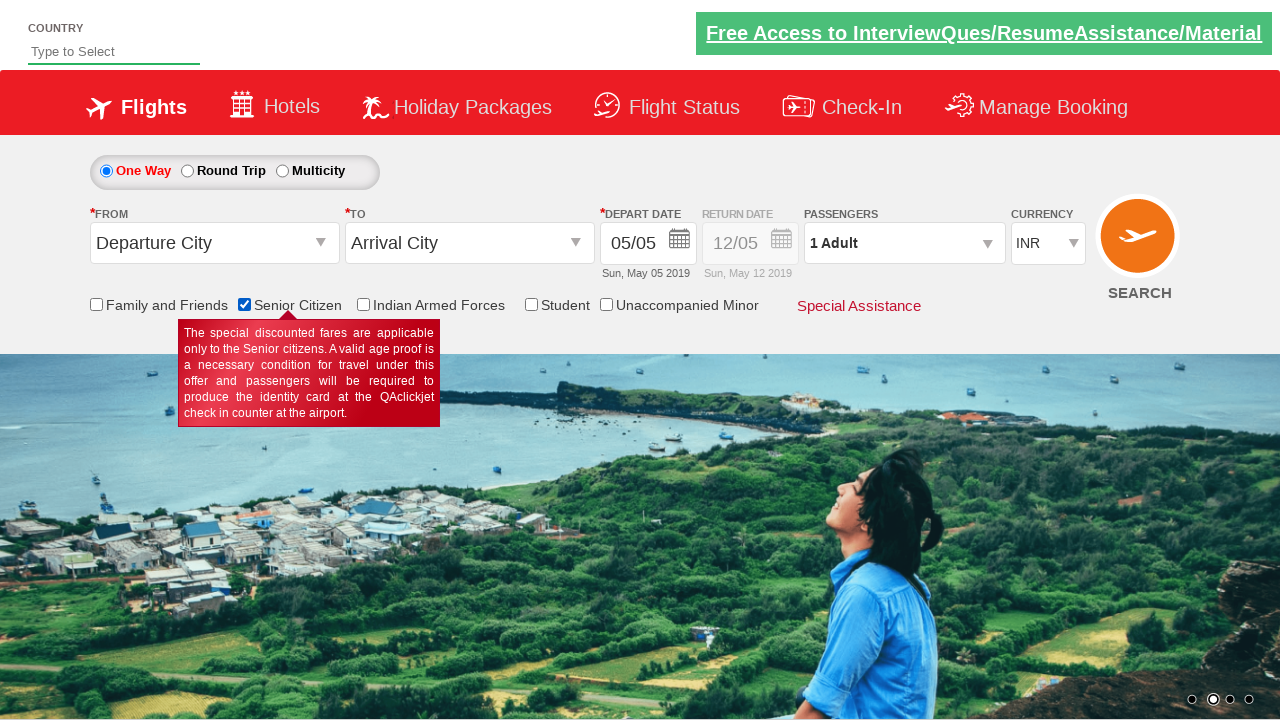

Verified senior citizen discount checkbox is now selected
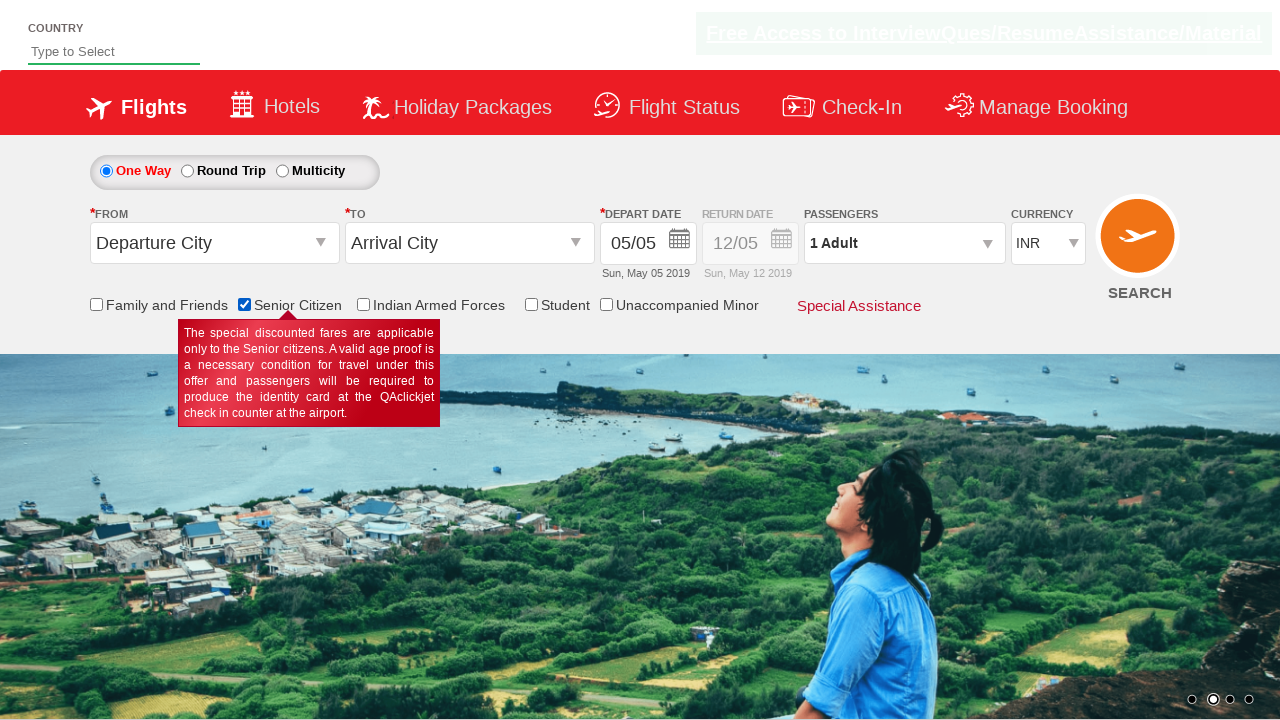

Clicked on passenger info dropdown at (904, 243) on #divpaxinfo
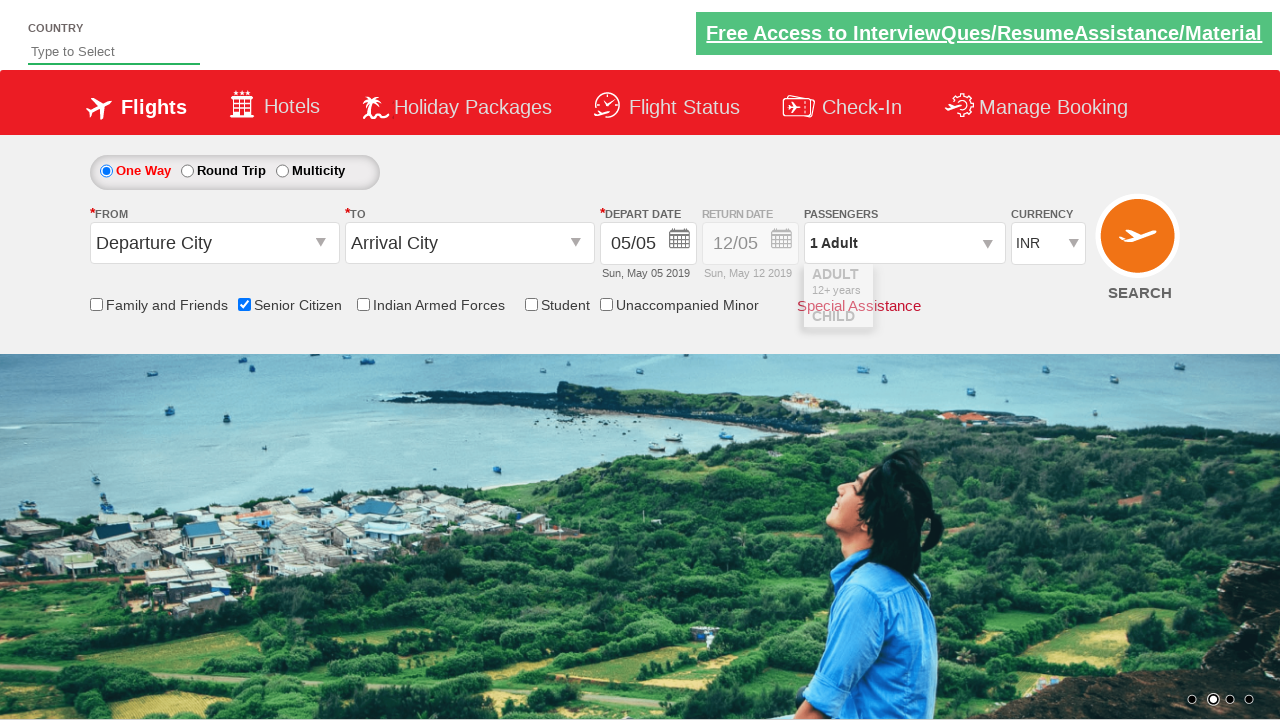

Waited for dropdown to open
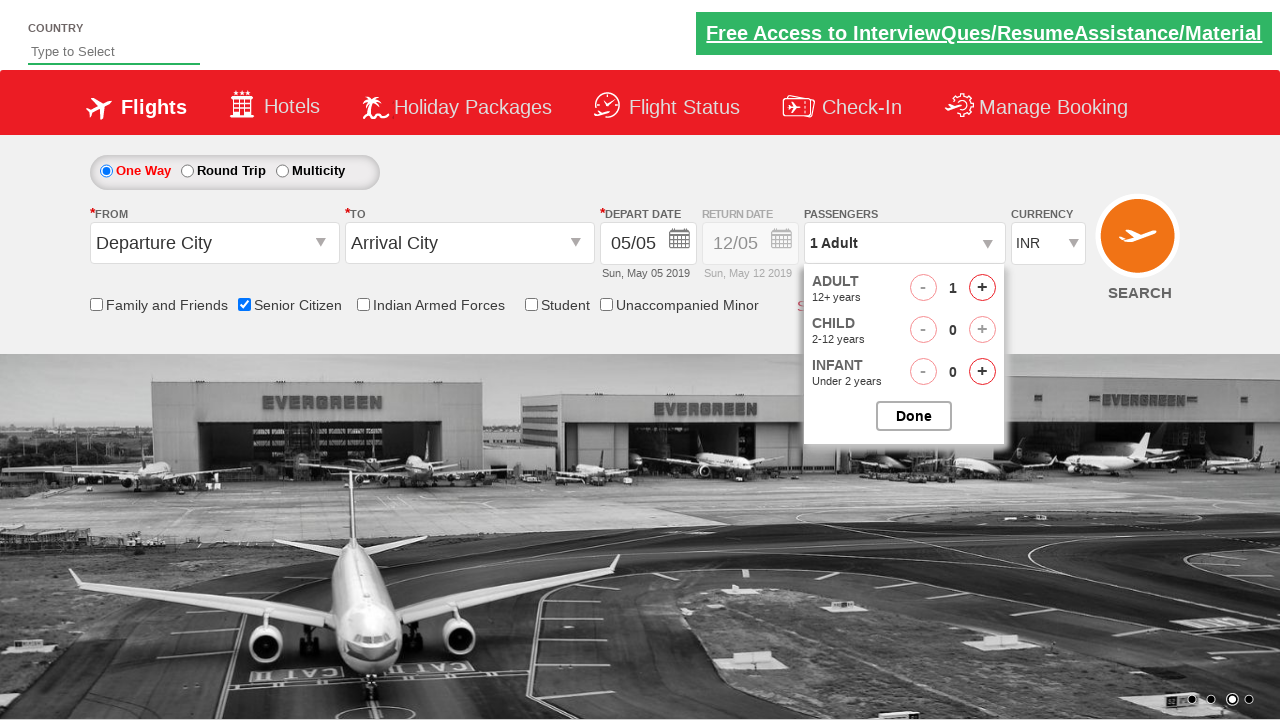

Clicked 'Add Adult' button (iteration 1 of 4) at (982, 288) on #hrefIncAdt
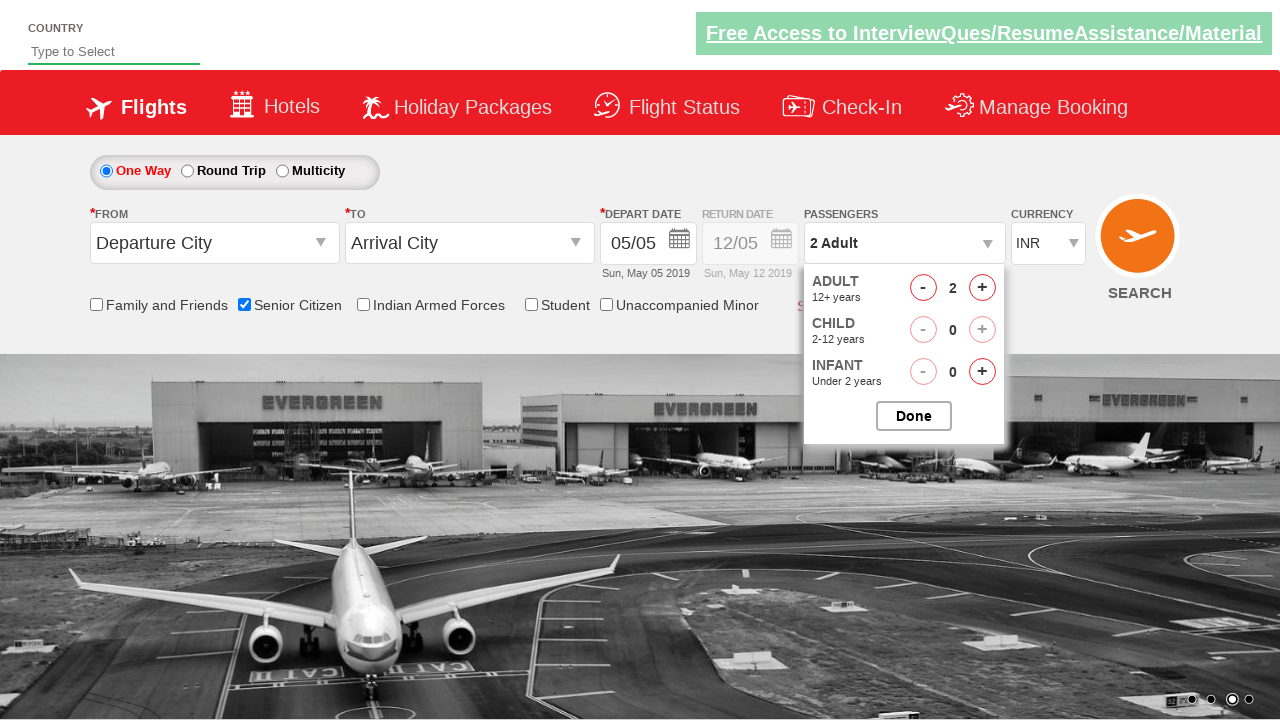

Clicked 'Add Adult' button (iteration 2 of 4) at (982, 288) on #hrefIncAdt
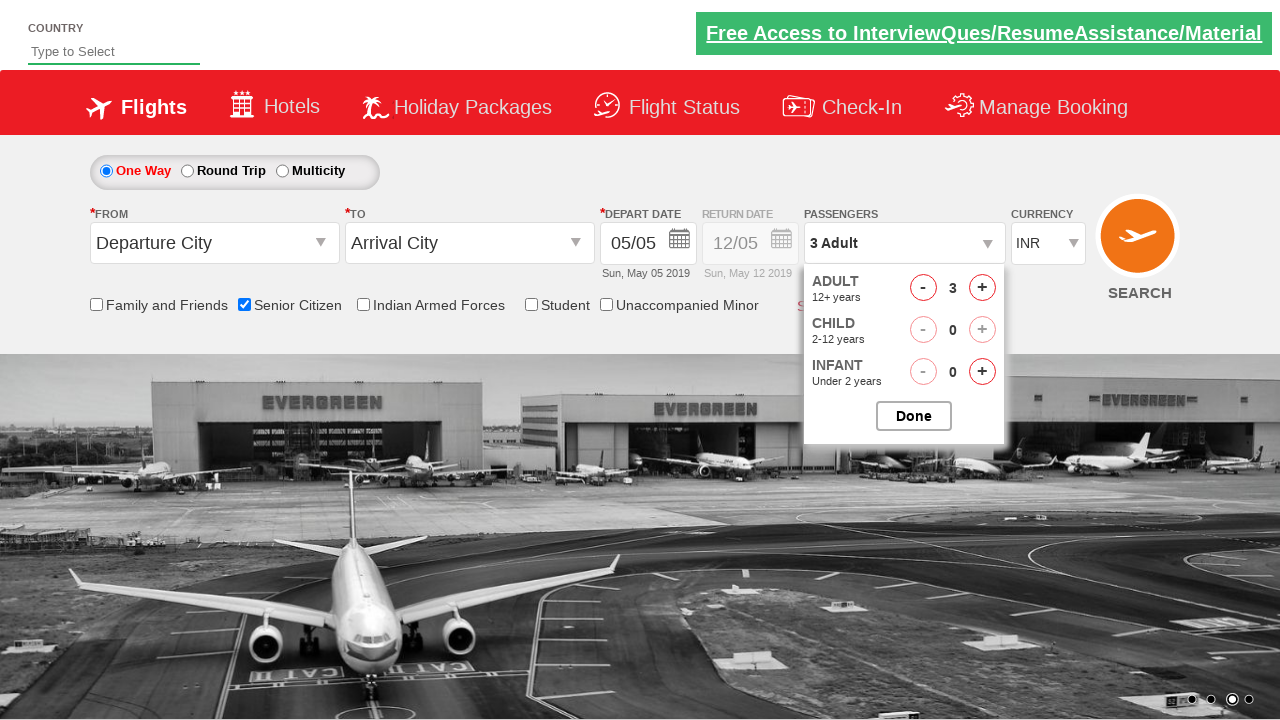

Clicked 'Add Adult' button (iteration 3 of 4) at (982, 288) on #hrefIncAdt
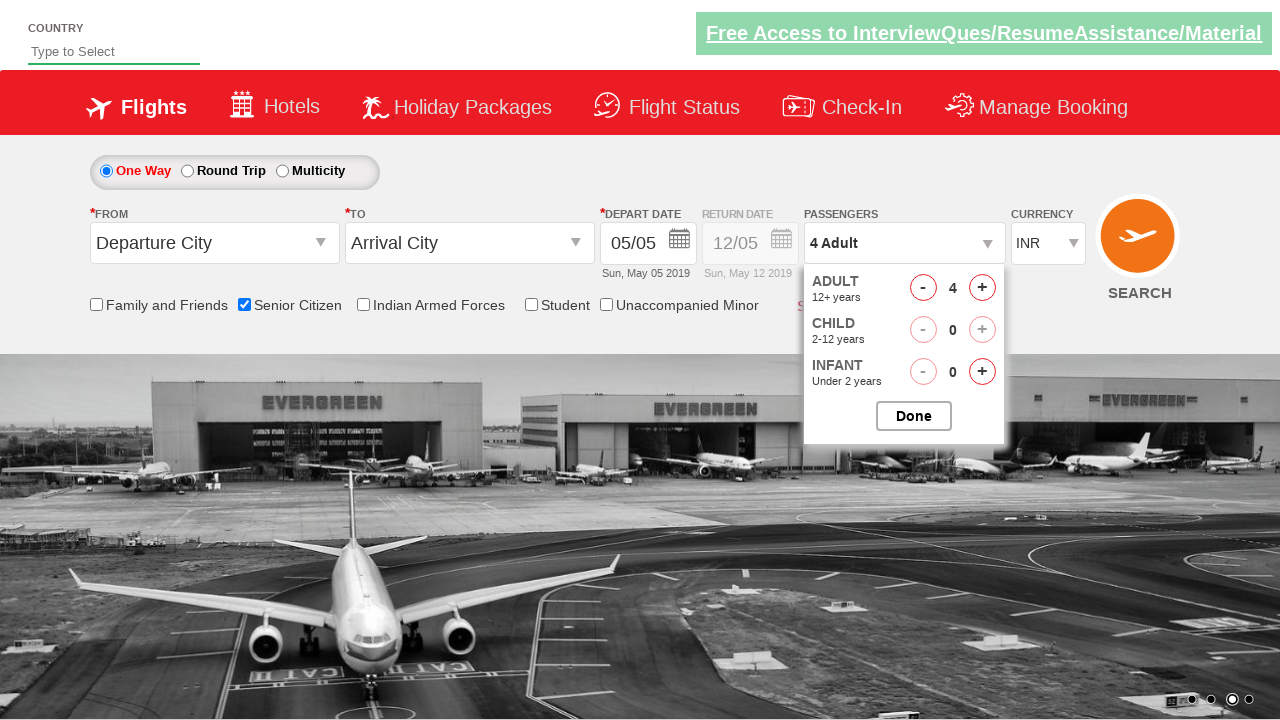

Clicked 'Add Adult' button (iteration 4 of 4) at (982, 288) on #hrefIncAdt
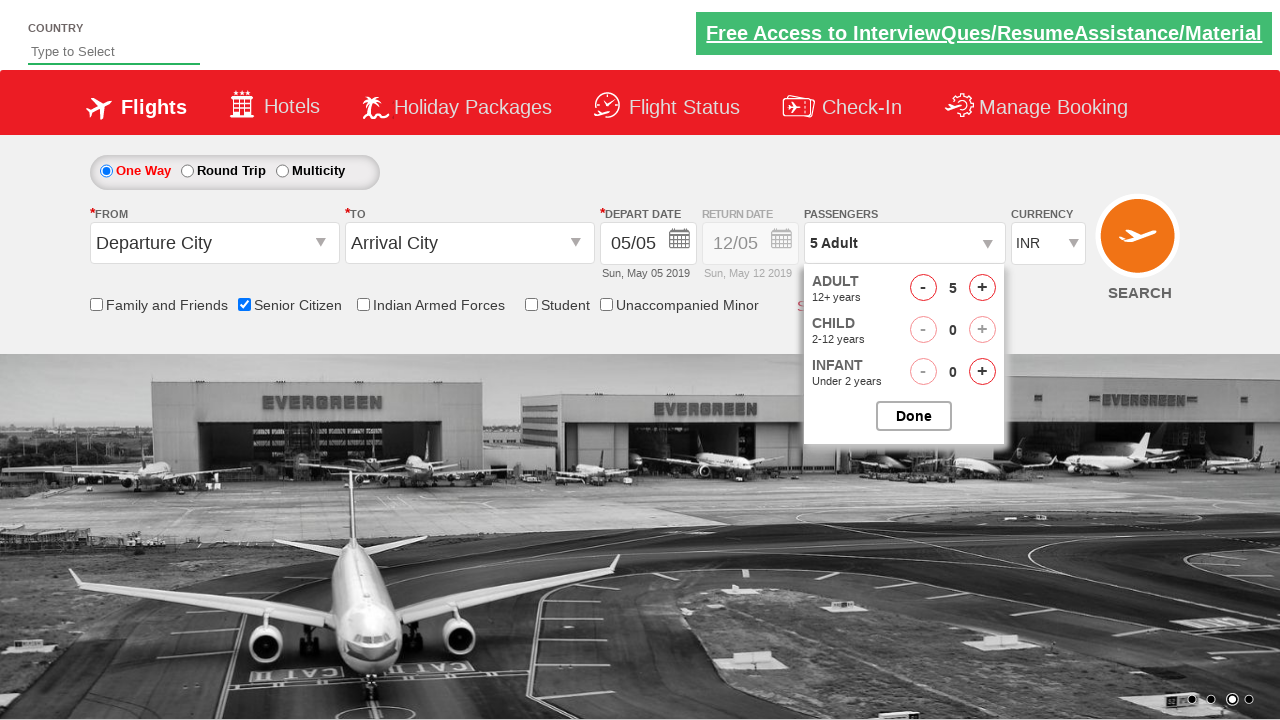

Closed the passenger selection dropdown at (914, 416) on #btnclosepaxoption
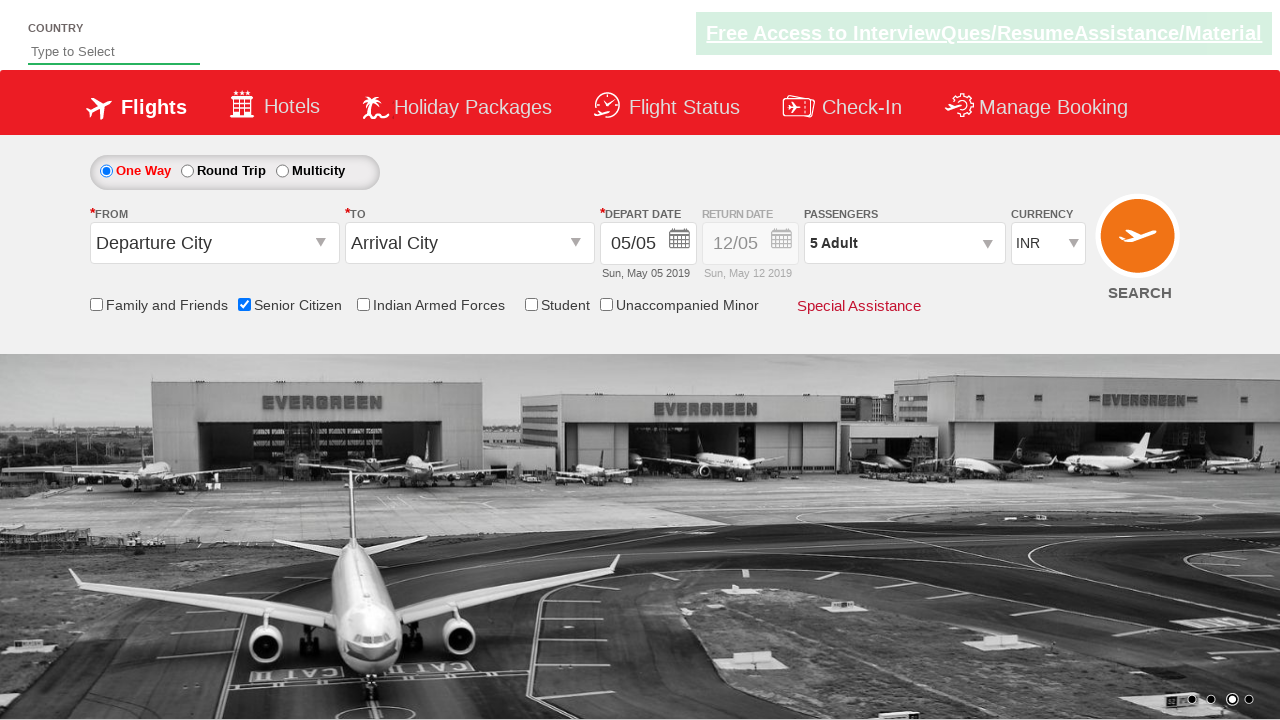

Verified passenger count text shows '5 Adult'
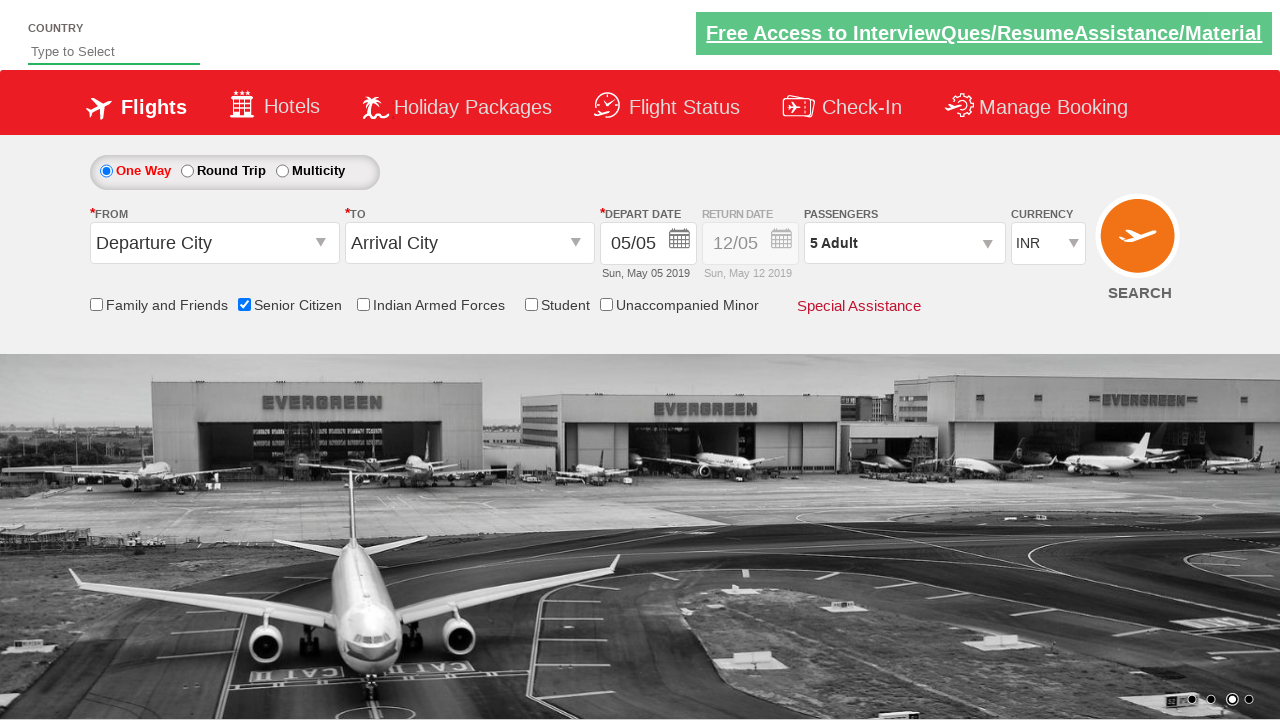

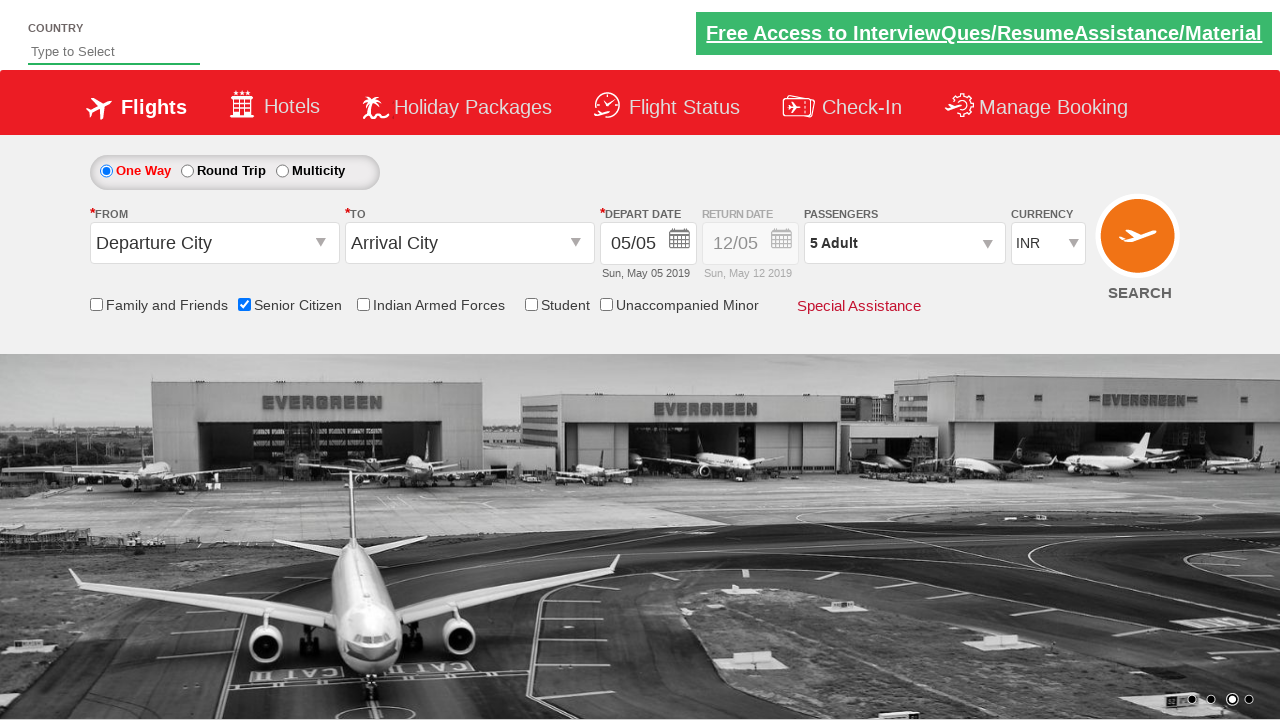